Tests window handling functionality by opening new windows, switching between them, filling a form in a child window, and navigating through multiple windows

Starting URL: https://www.leafground.com/window.xhtml

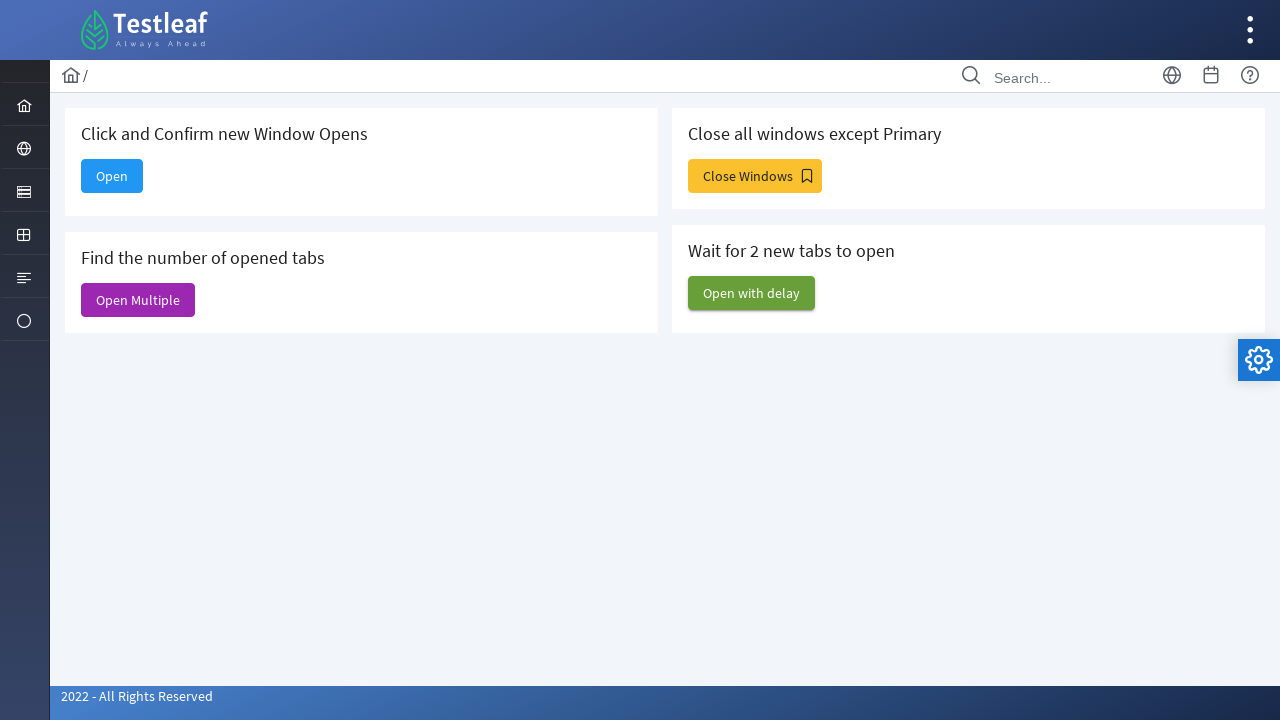

Retrieved parent window title
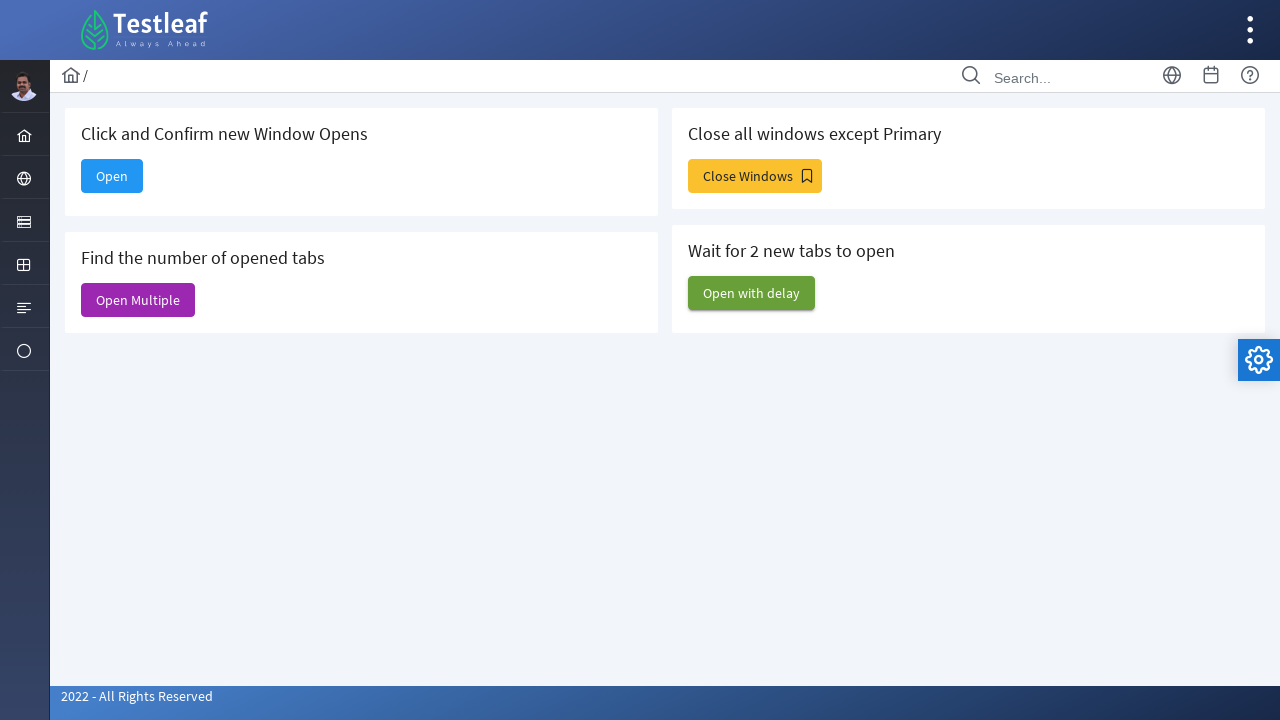

Clicked Open button to open a new window at (112, 176) on xpath=//span[text()='Open']
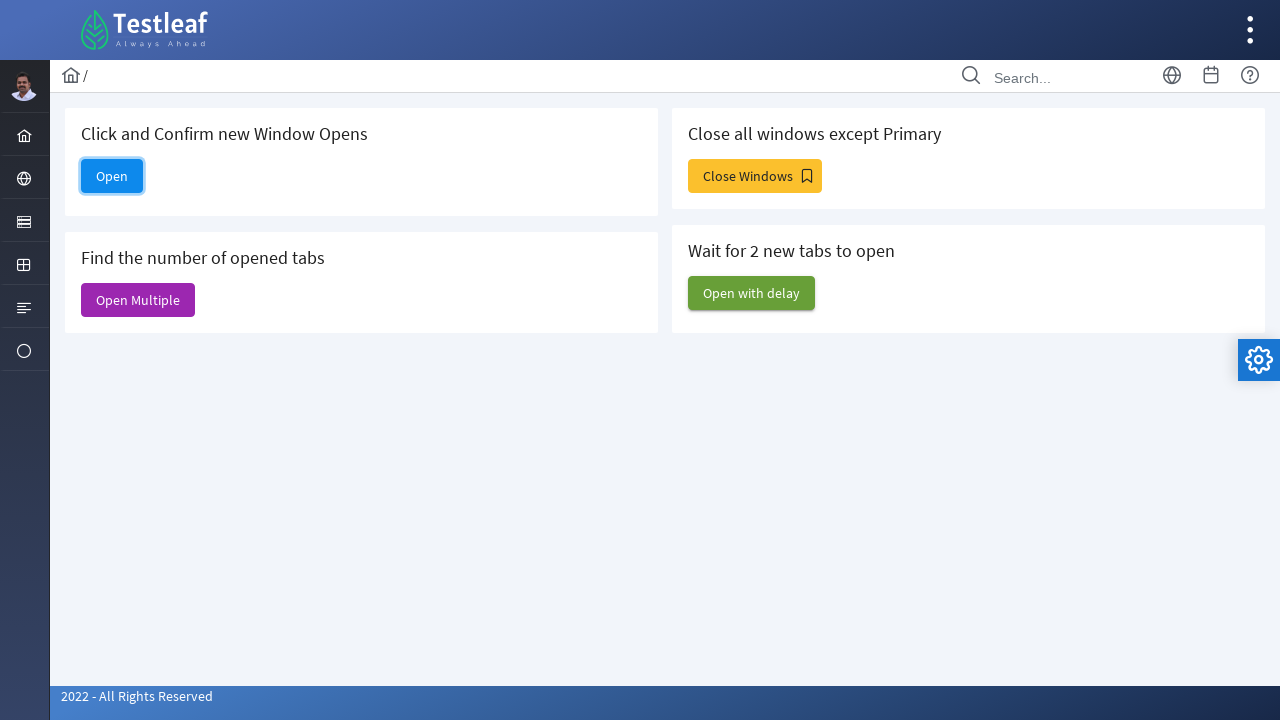

Retrieved new window title
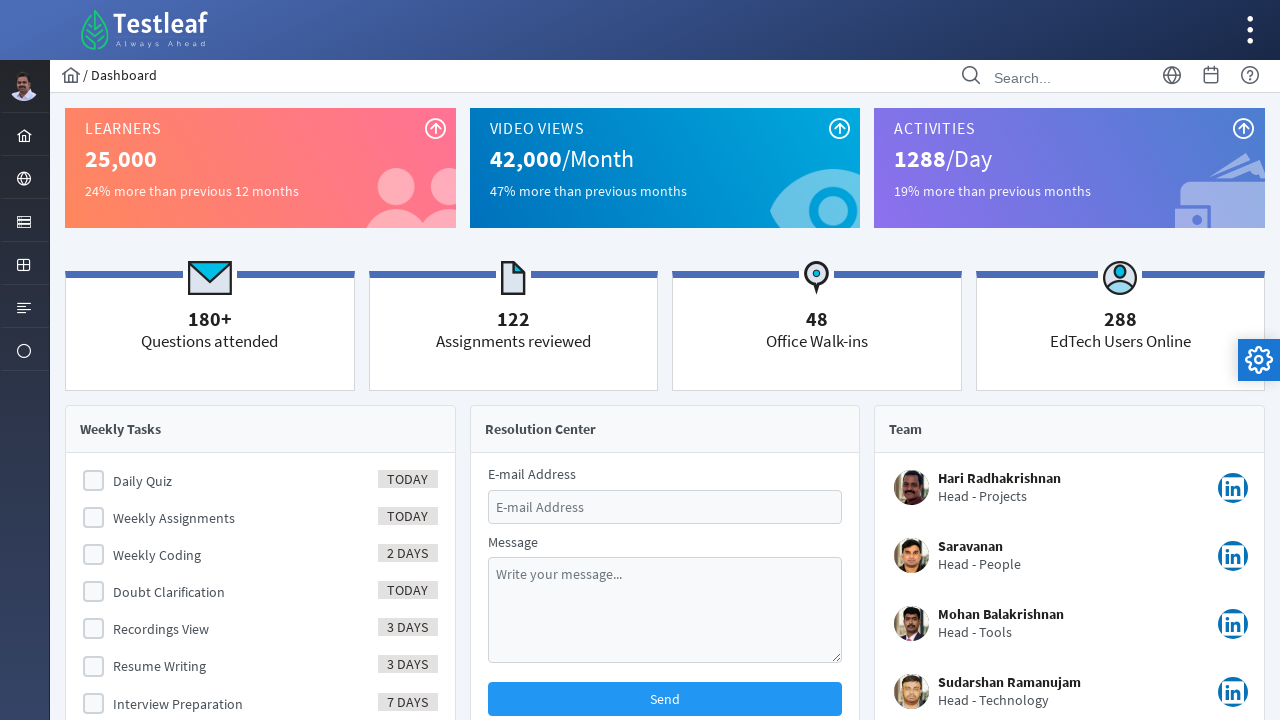

Filled email field in new window with 'dilip@testleaf.com' on #email
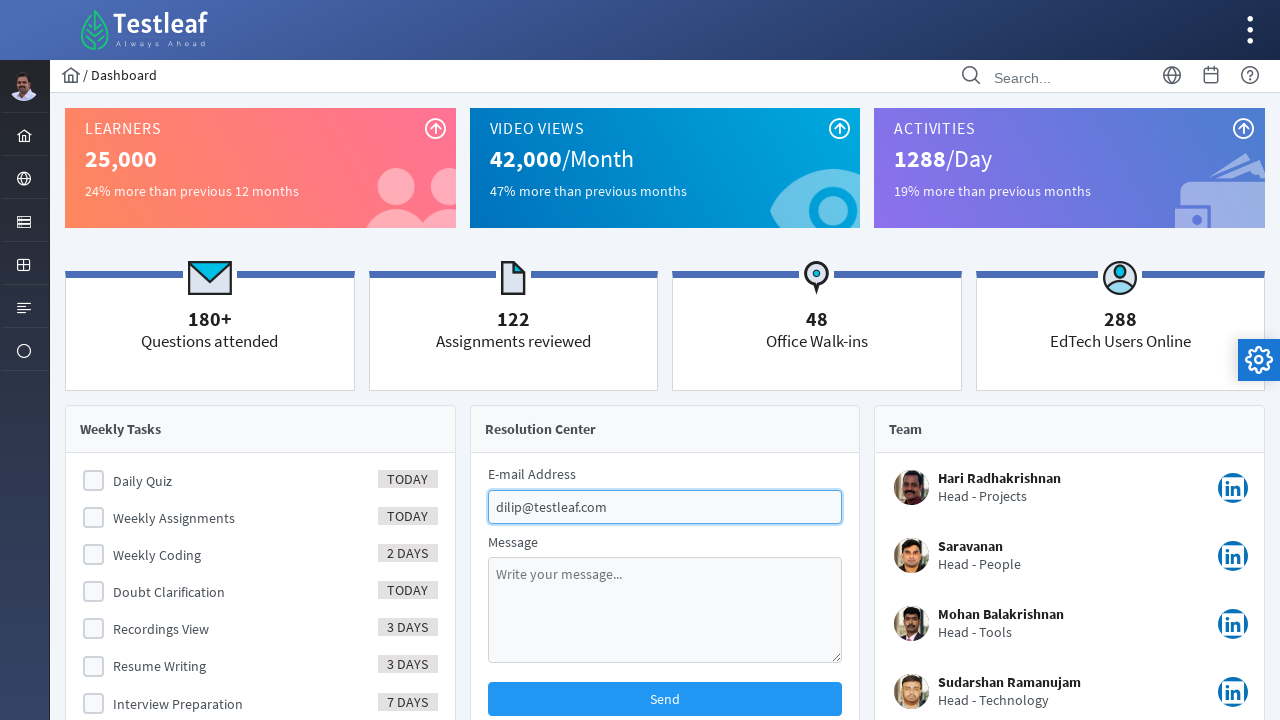

Closed the child window
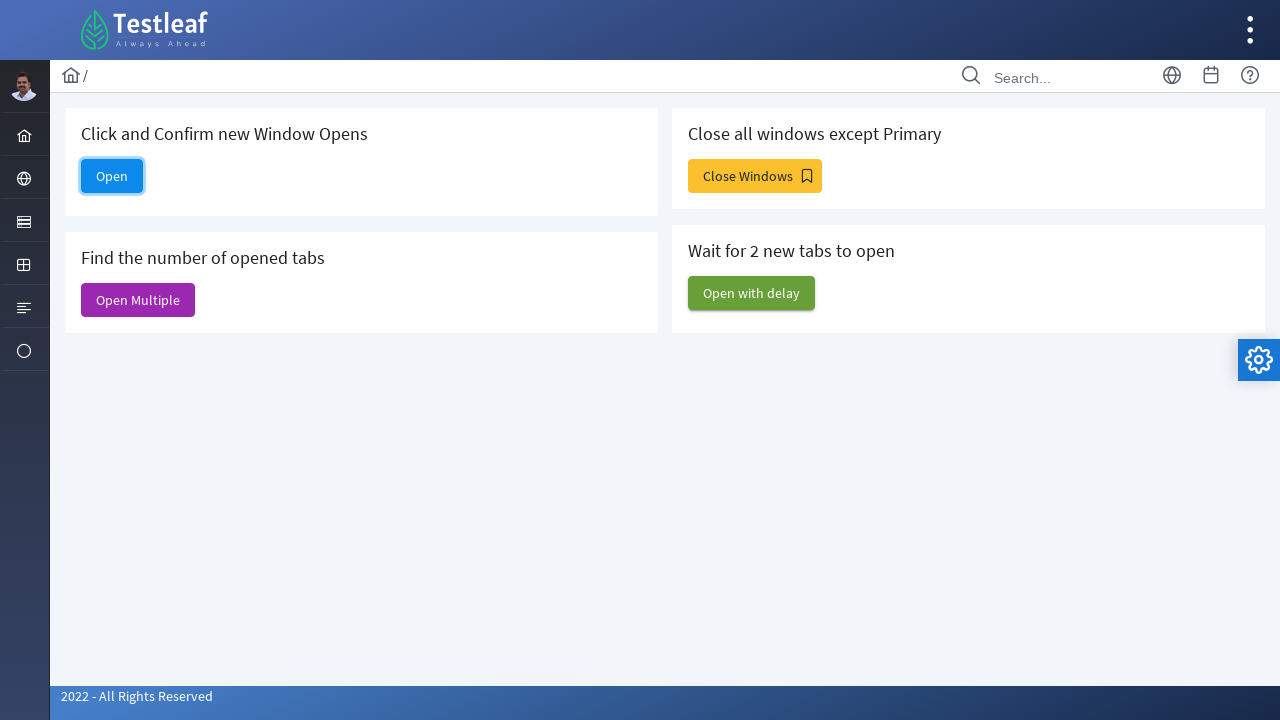

Clicked Open Multiple button to open multiple windows at (138, 300) on xpath=//span[text()='Open Multiple']
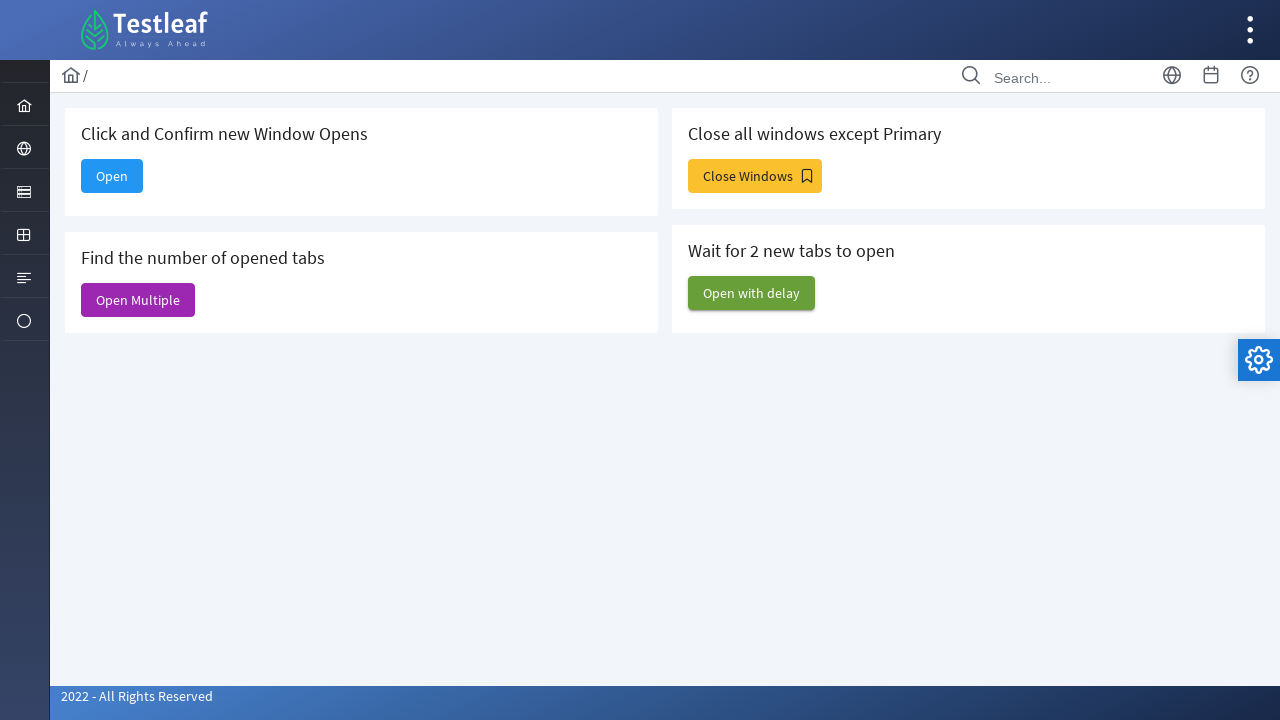

Retrieved all open pages/windows
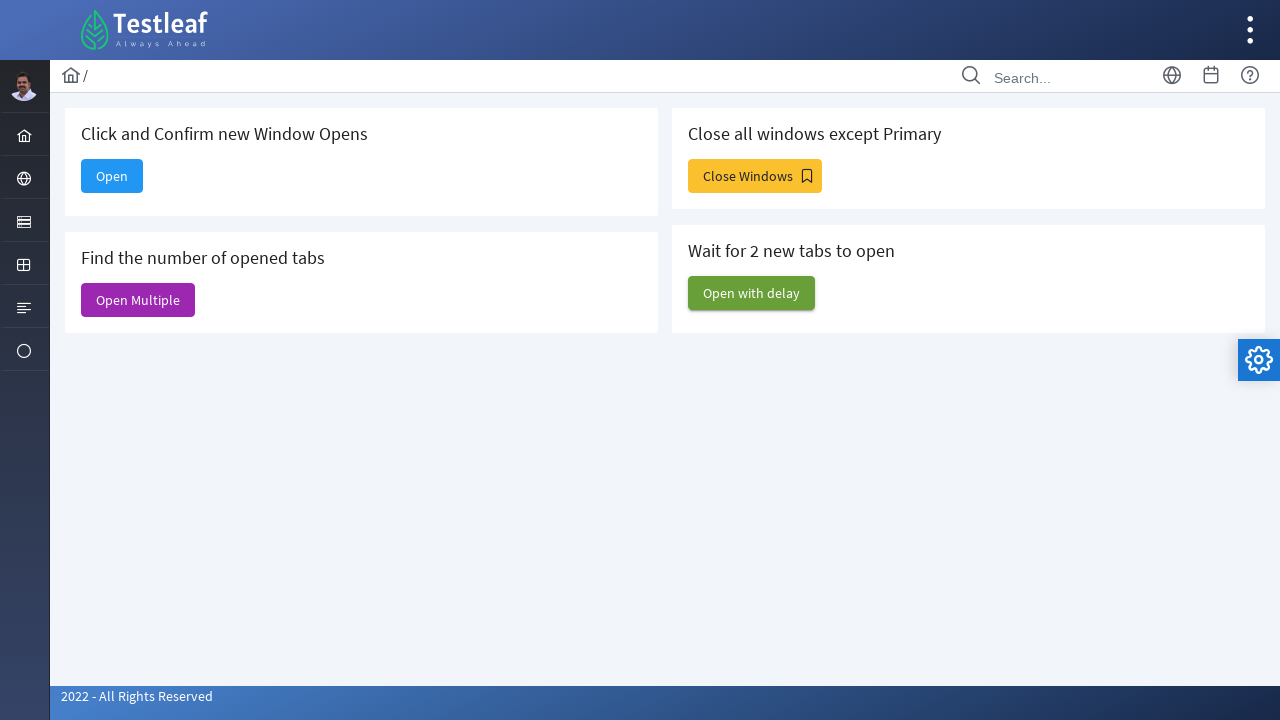

Retrieved title of the third window
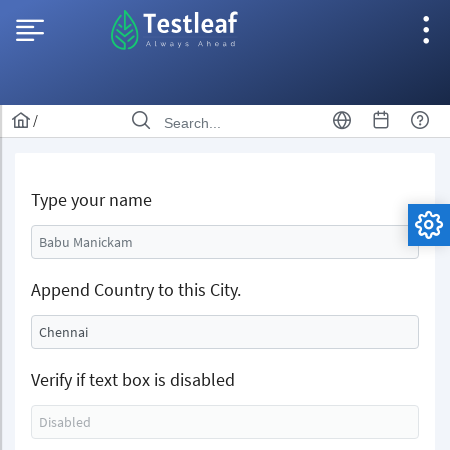

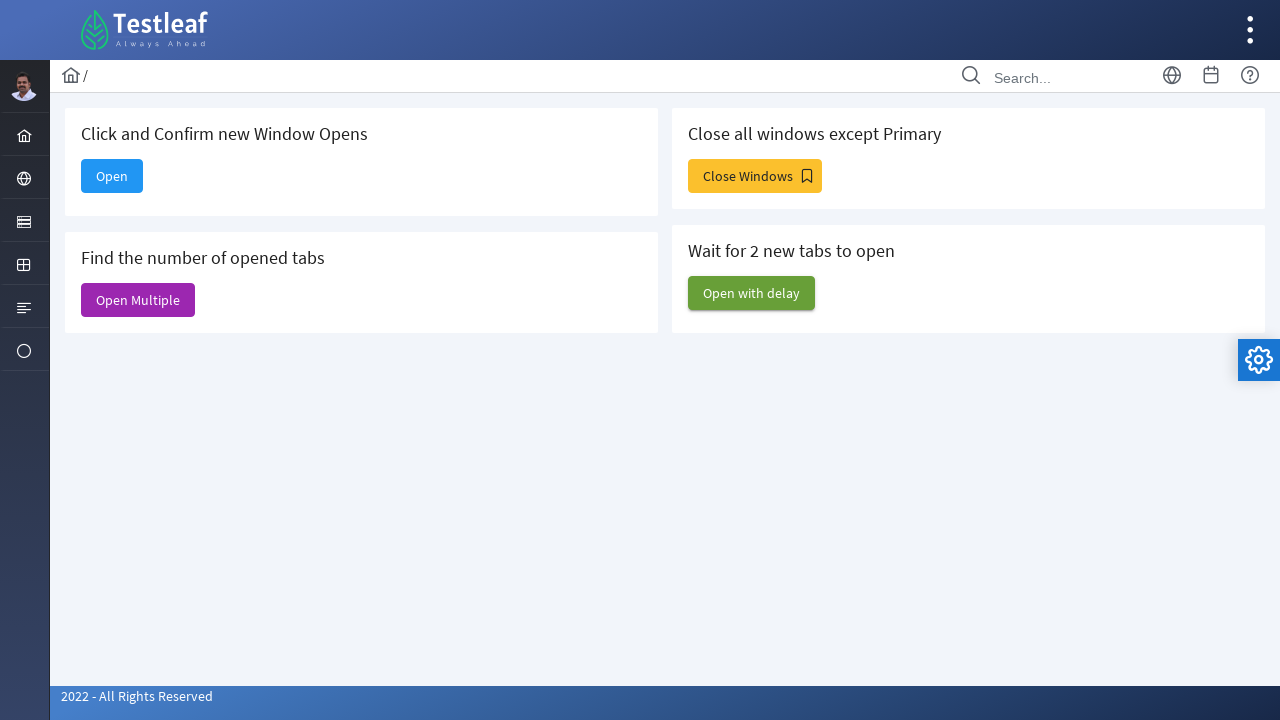